Tests the AngularJS greeting feature by typing a name into the input field and verifying the greeting message updates accordingly

Starting URL: http://www.angularjs.org

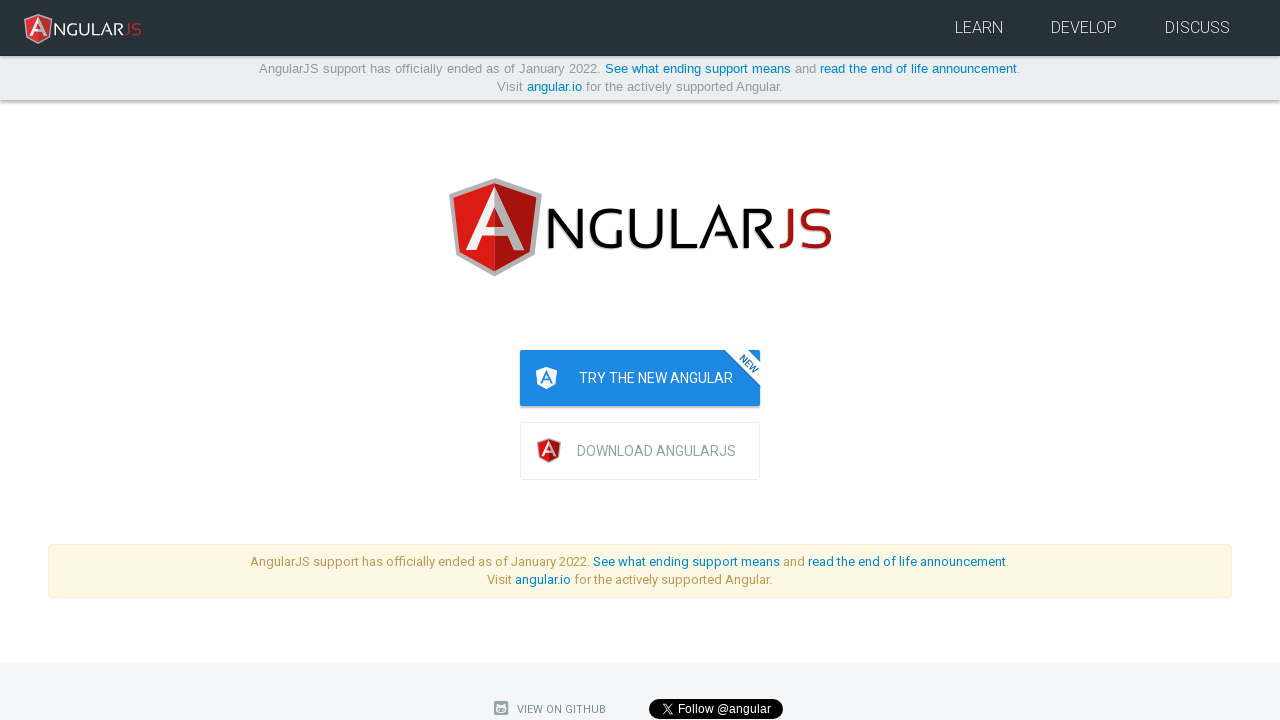

Navigated to AngularJS website
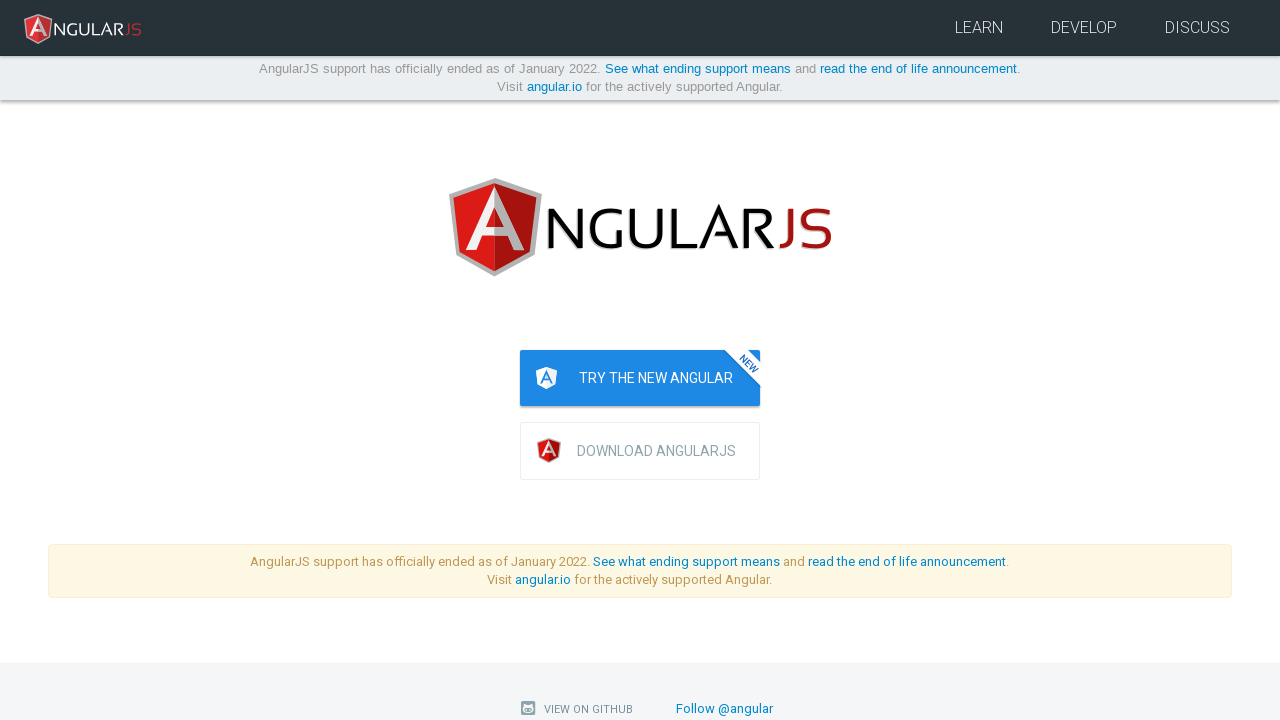

Filled name input field with 'Julie' on [ng-model="yourName"]
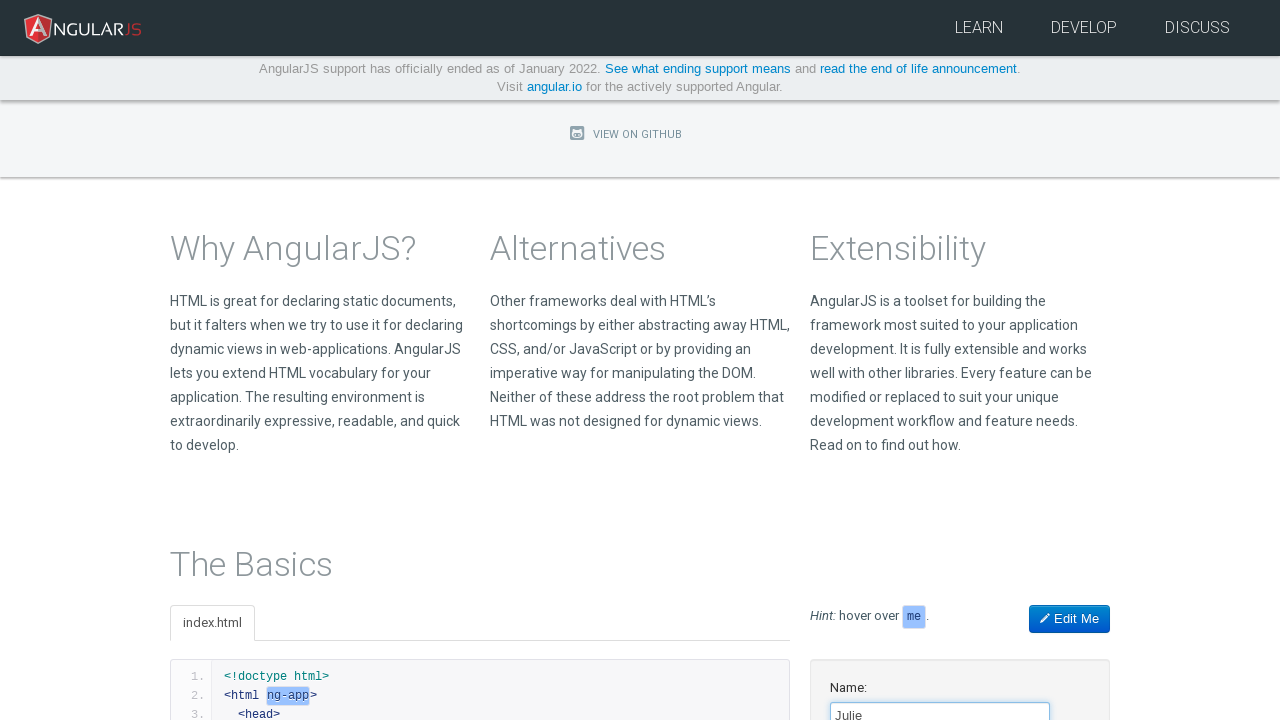

Greeting message element loaded and is visible
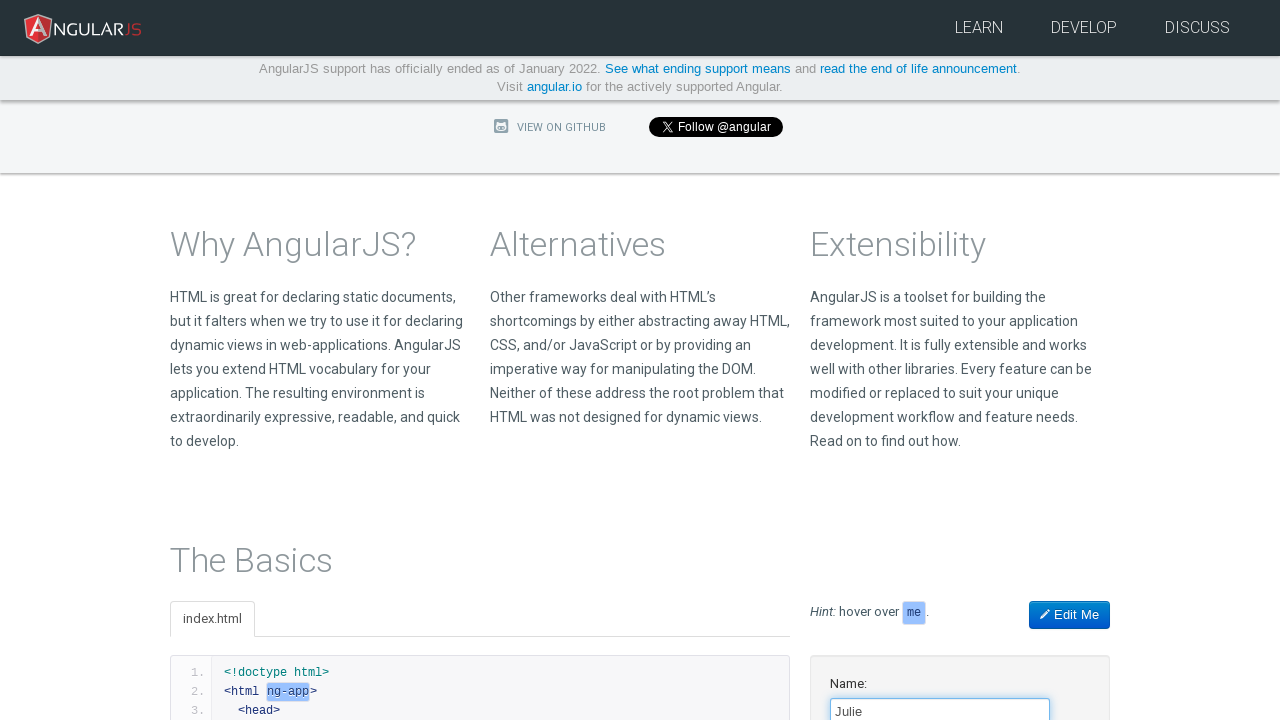

Verified greeting message contains 'Julie'
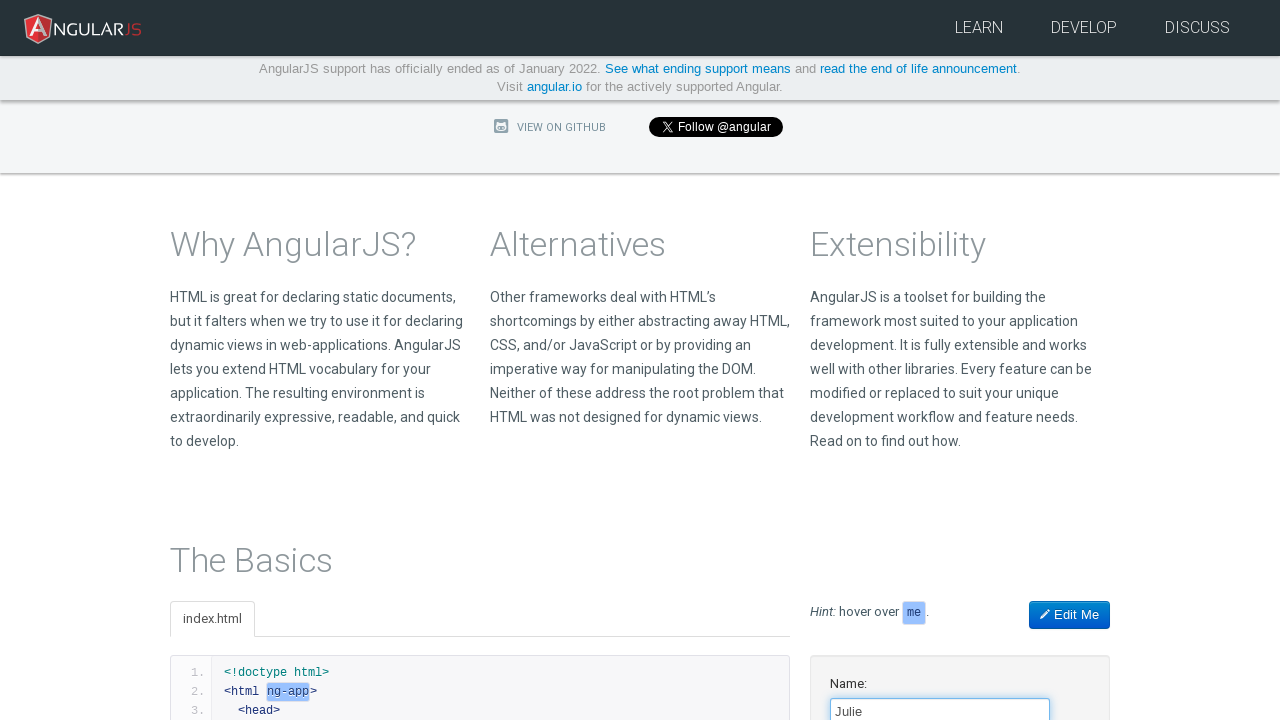

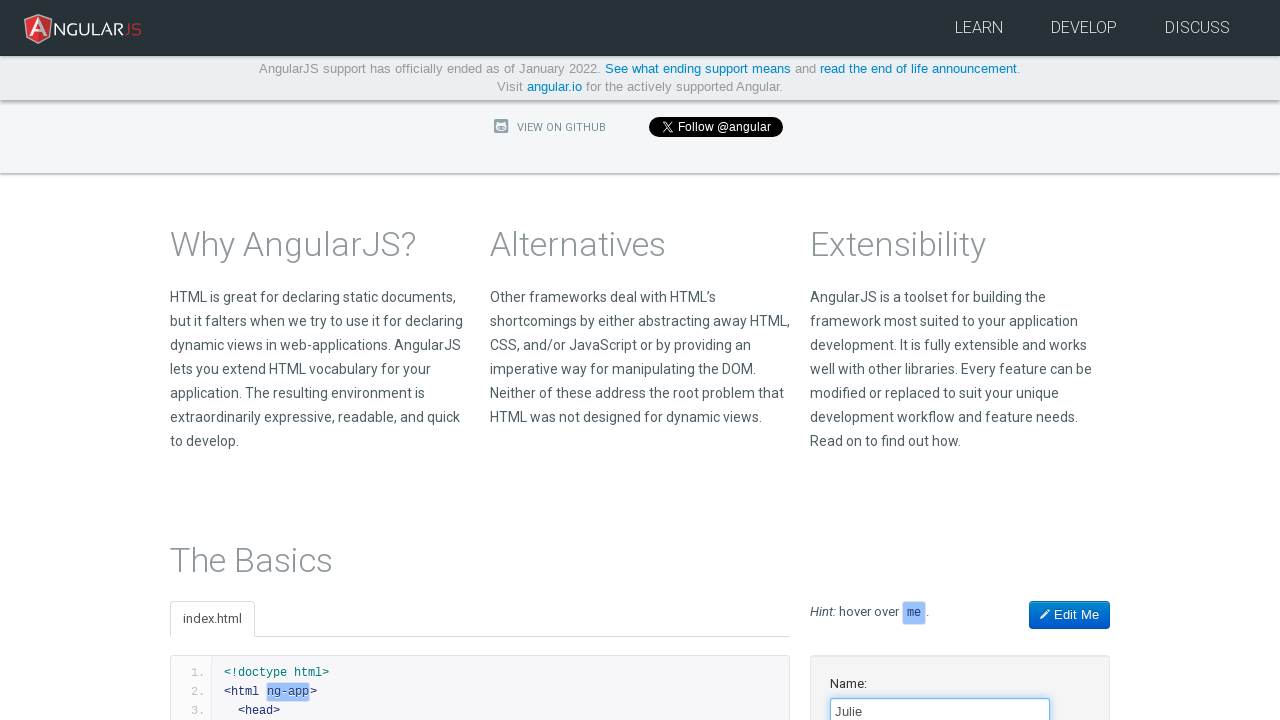